Tests drag and drop functionality by dragging an element from source to target and verifying the drop was successful

Starting URL: https://demoqa.com/droppable

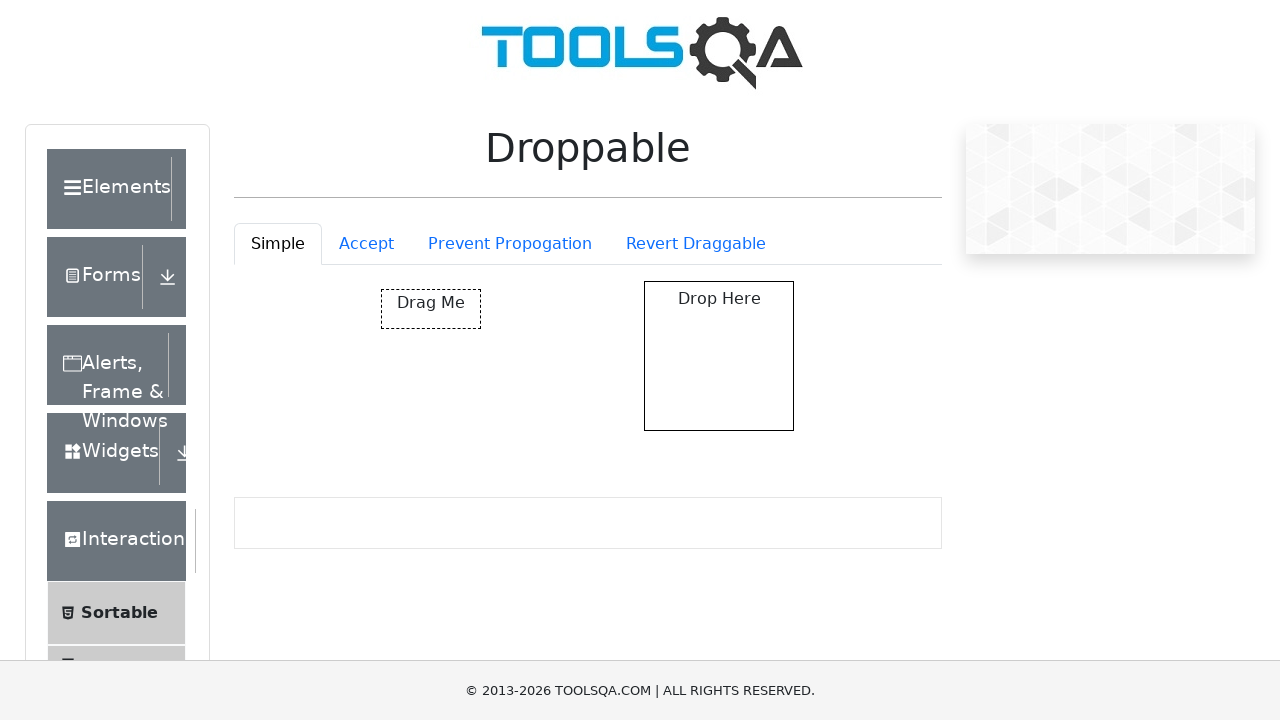

Navigated to drag and drop demo page
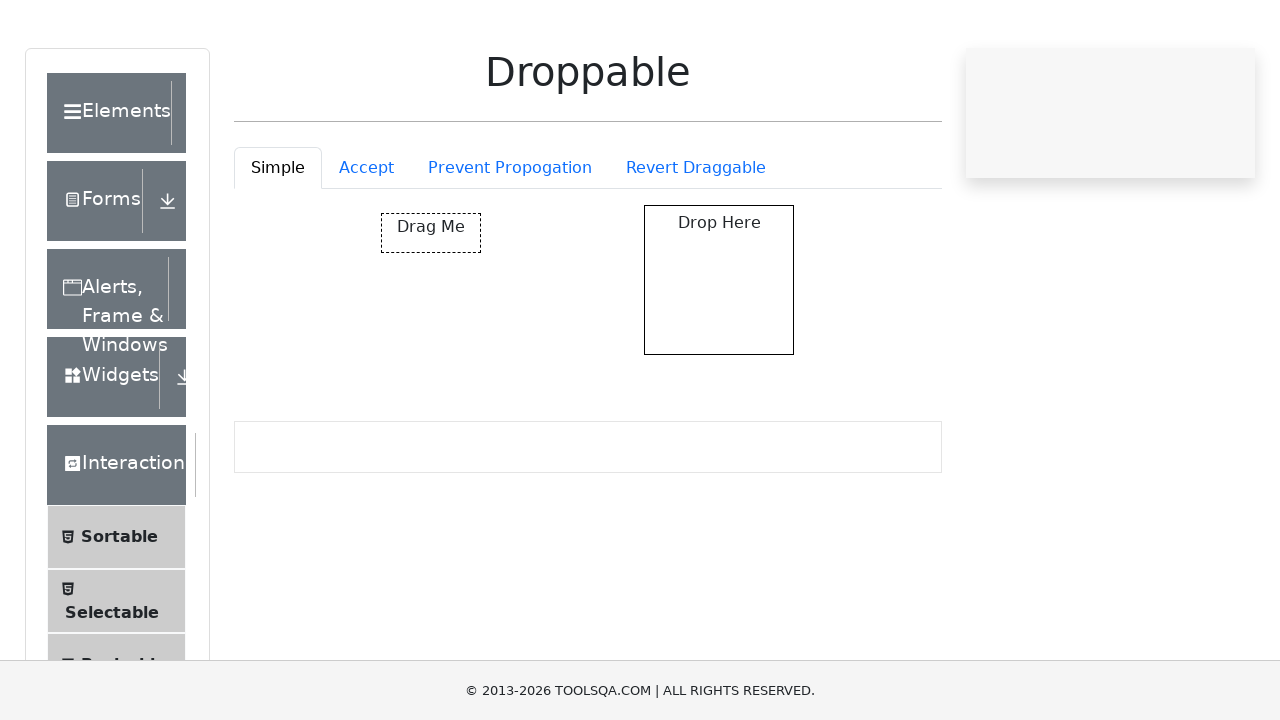

Located draggable source element
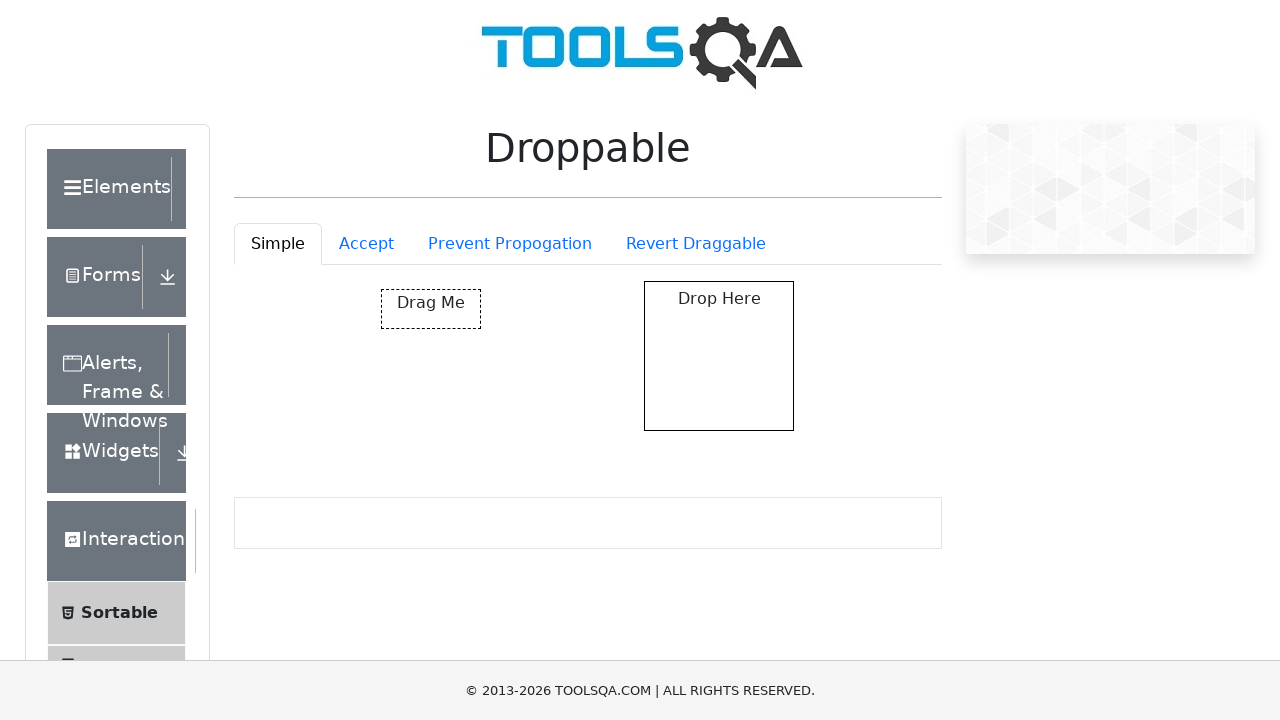

Located droppable target element
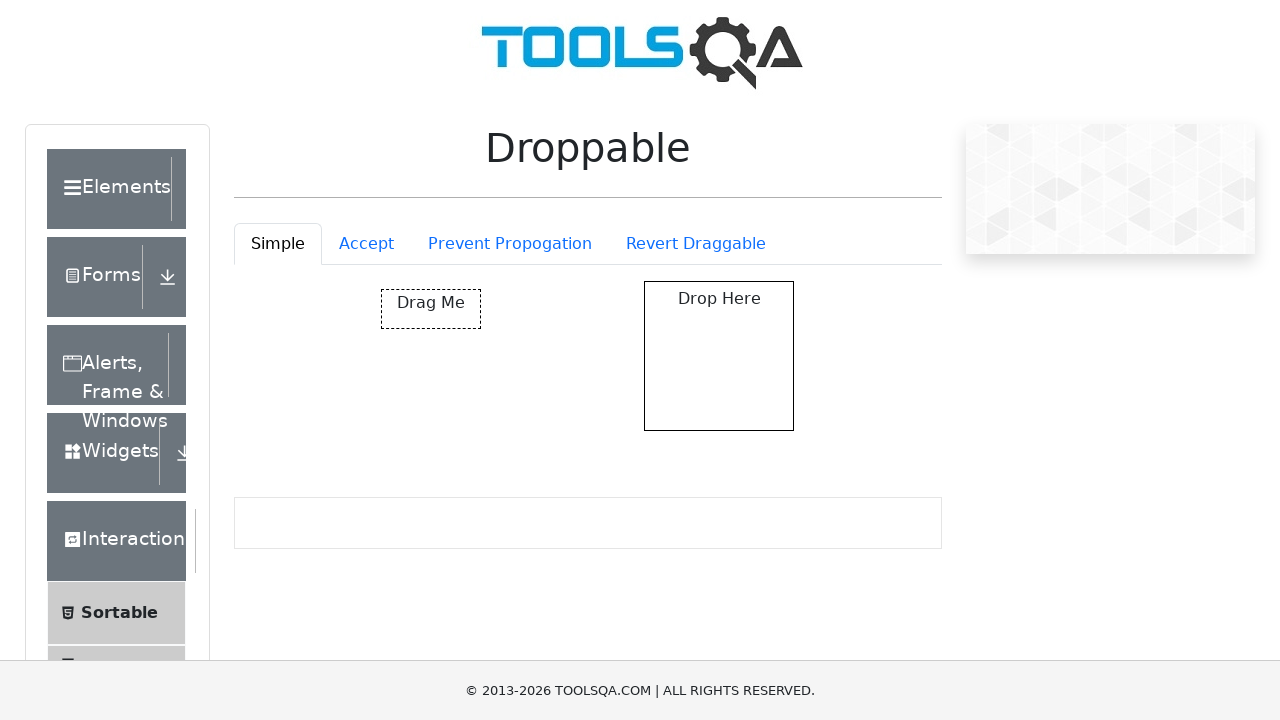

Dragged element from source to target at (719, 356)
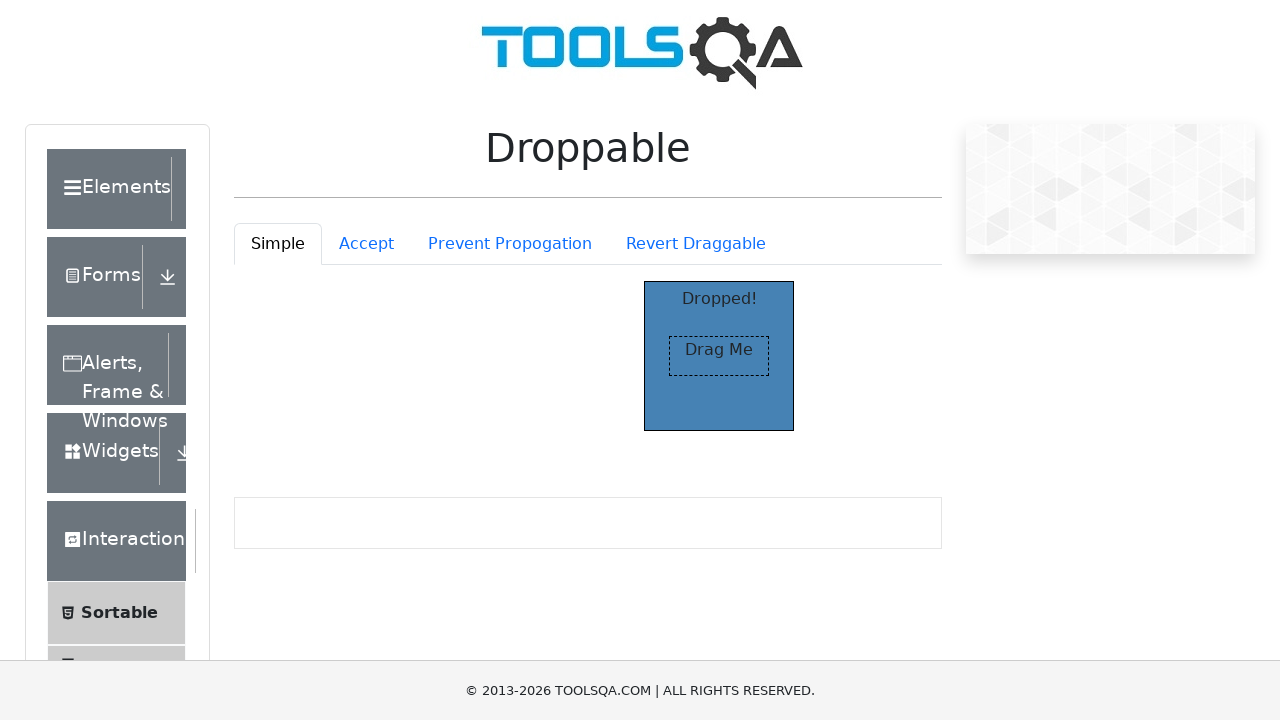

Located verification message element
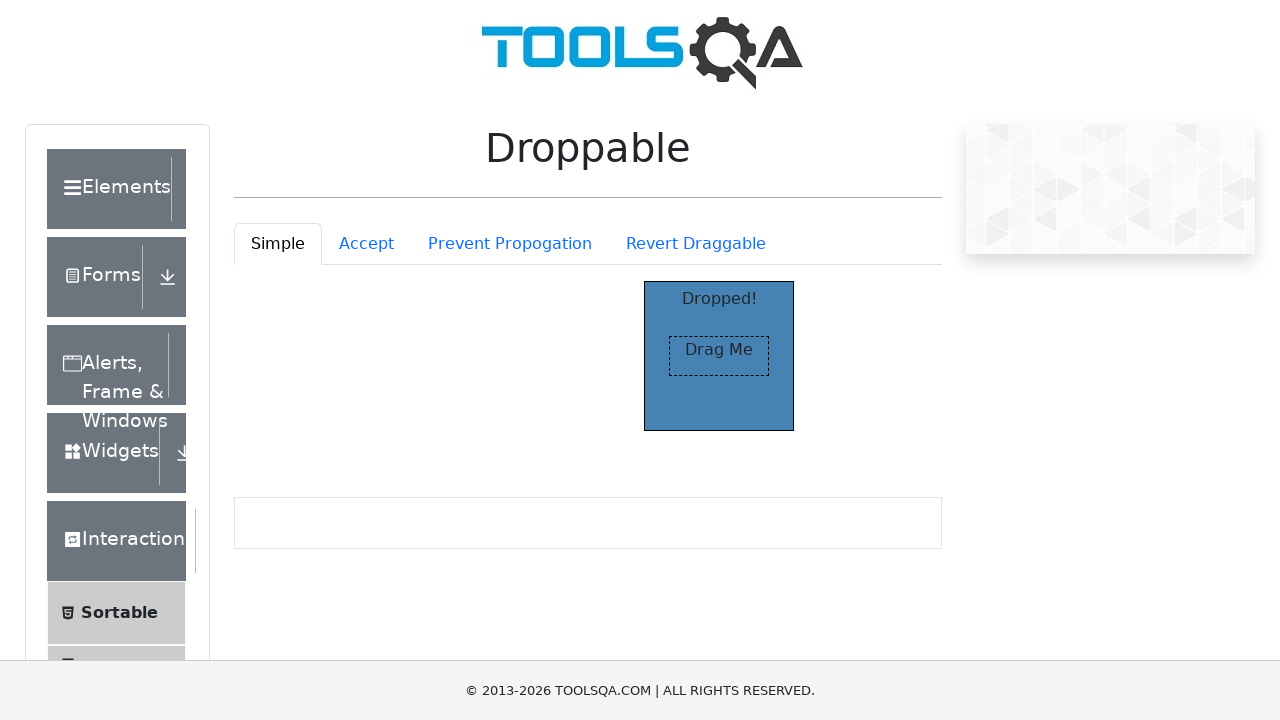

Verified that 'Dropped!' message is visible - drag and drop successful
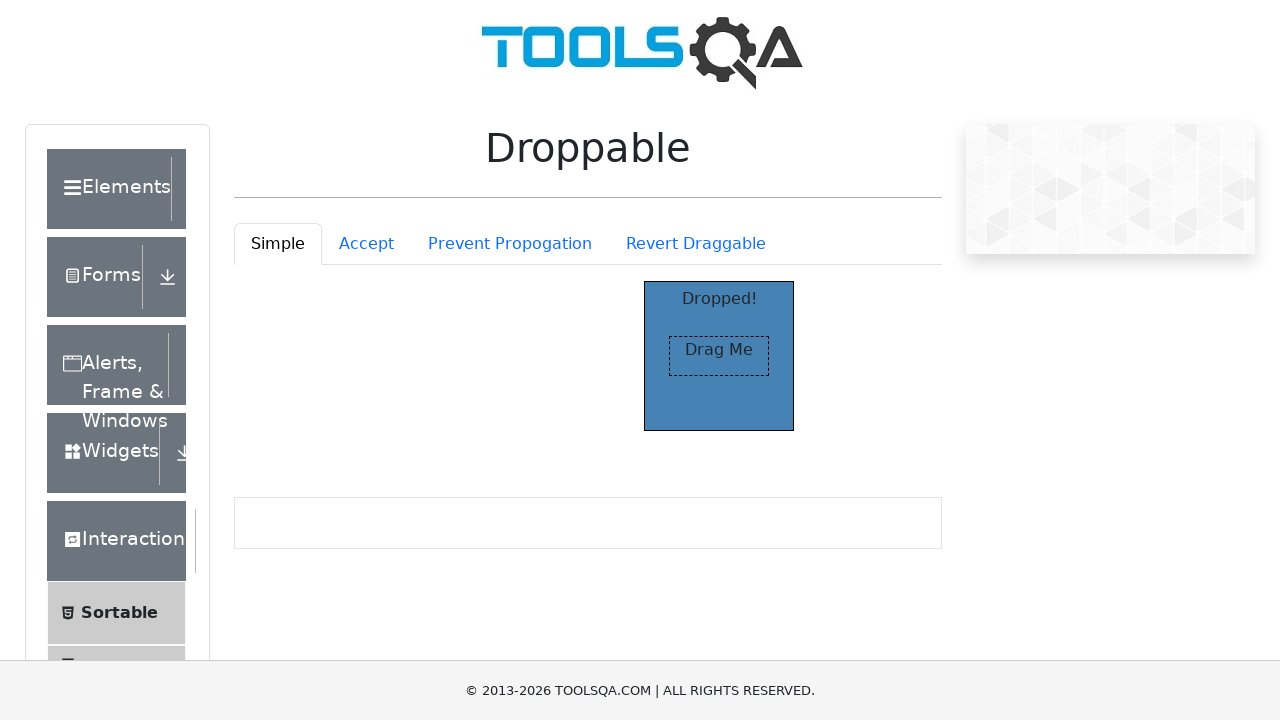

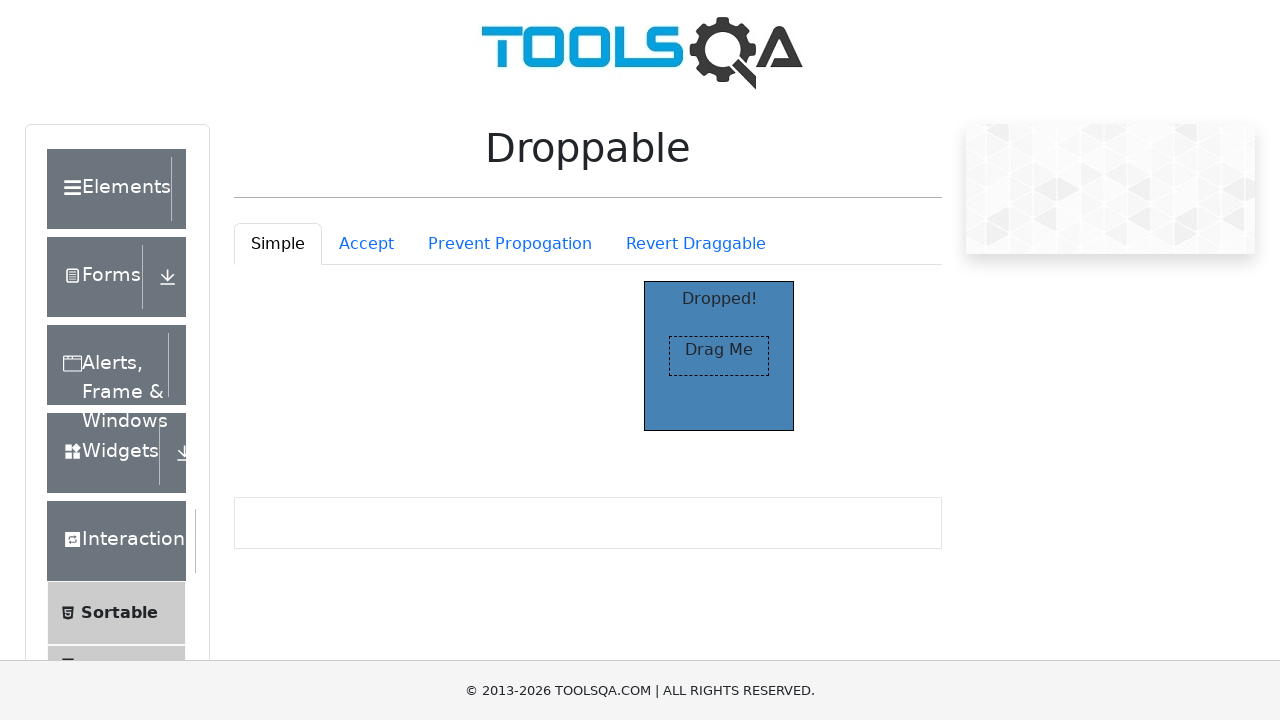